Tests dropdown selection functionality by selecting values from a state dropdown using different methods (label, value, index), verifying that a specific option exists in the dropdown, and selecting multiple options from a hobbies multi-select dropdown.

Starting URL: https://freelance-learn-automation.vercel.app/signup

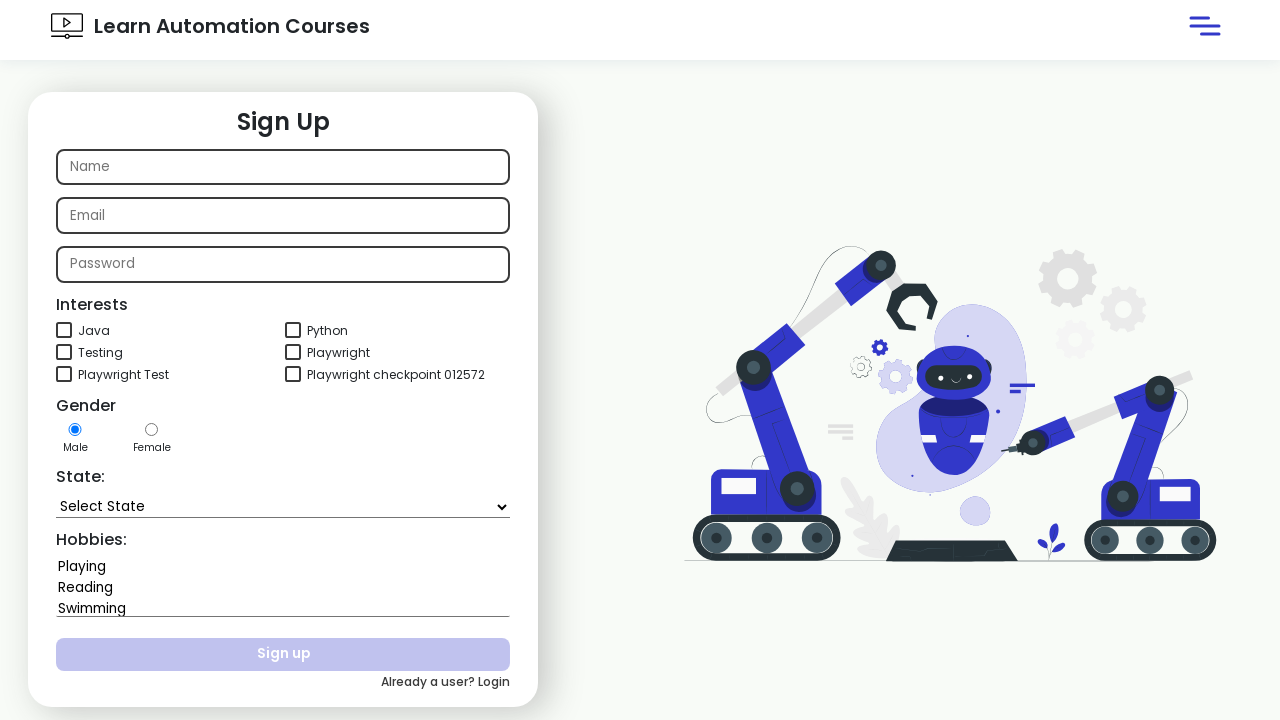

Selected 'Goa' from state dropdown by label on #state
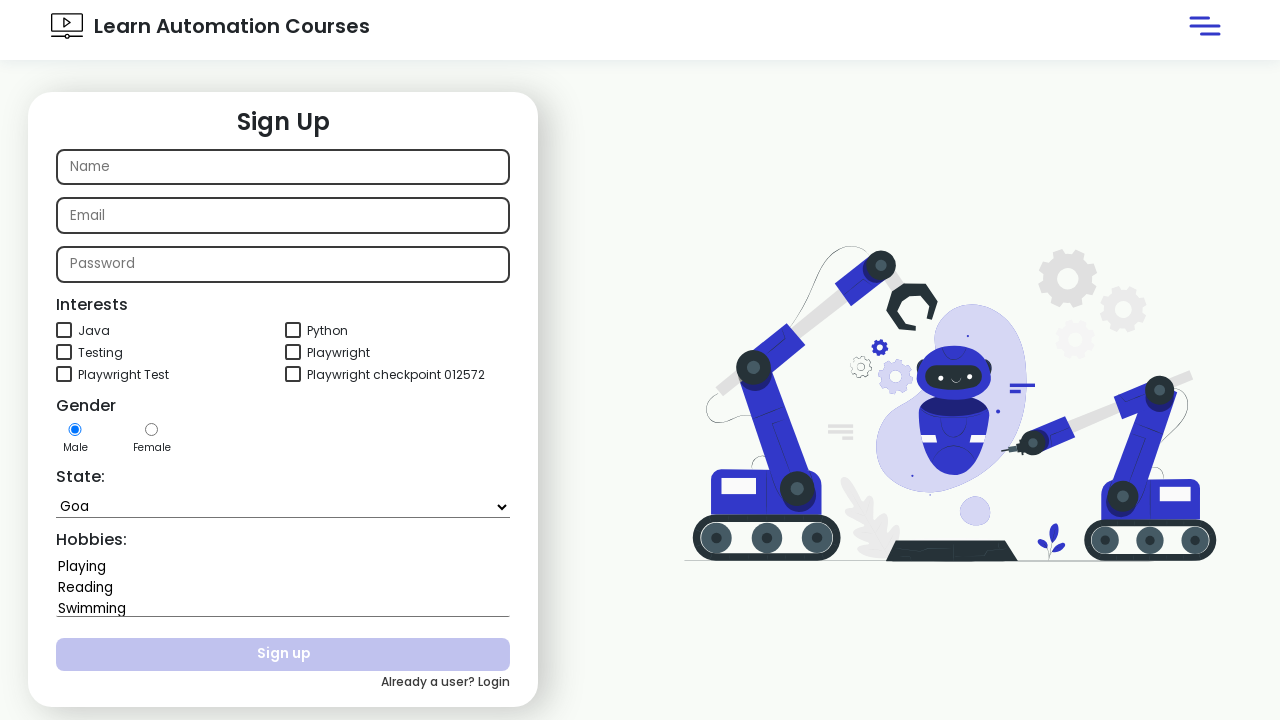

Selected 'Himachal Pradesh' from state dropdown by value on #state
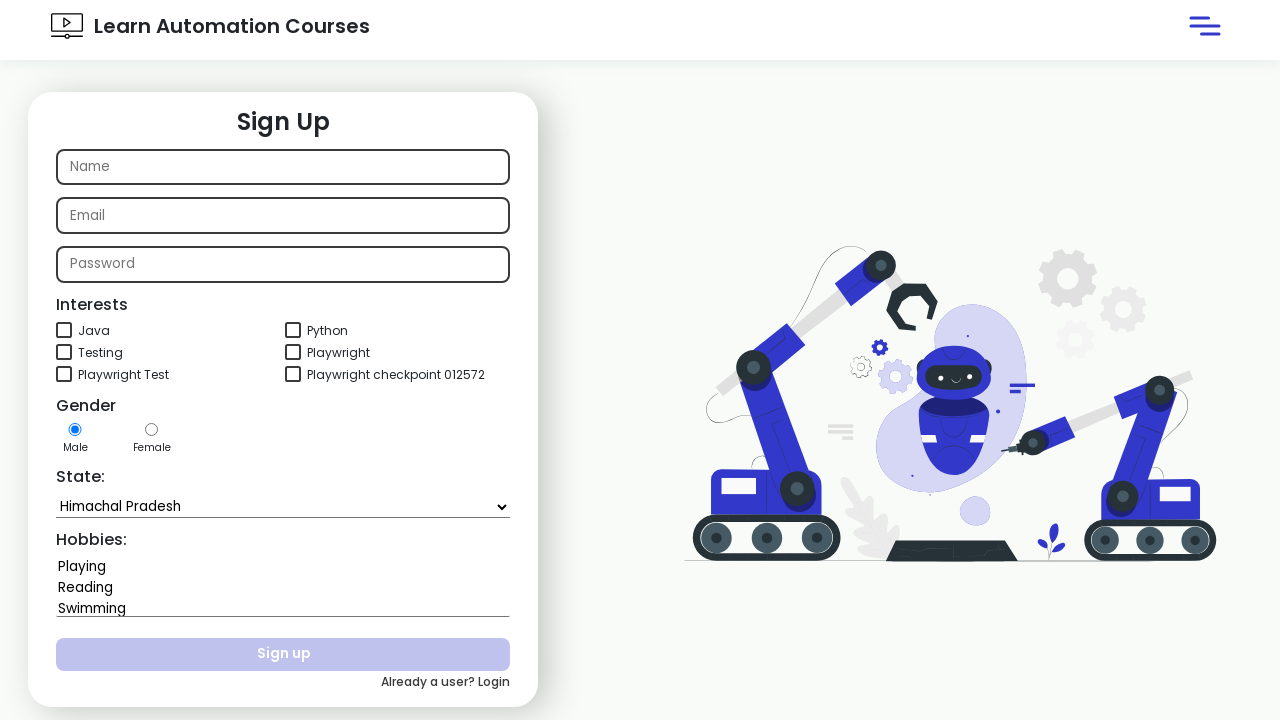

Selected state dropdown option at index 4 on #state
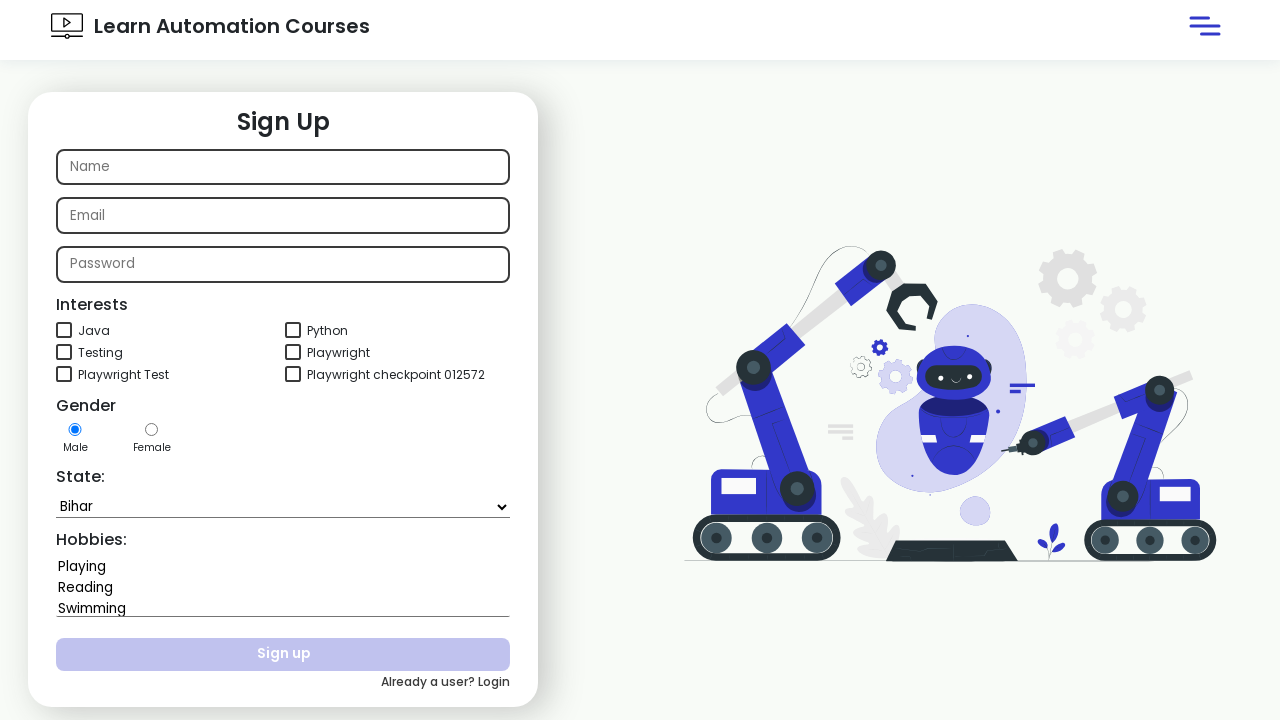

Located state dropdown element
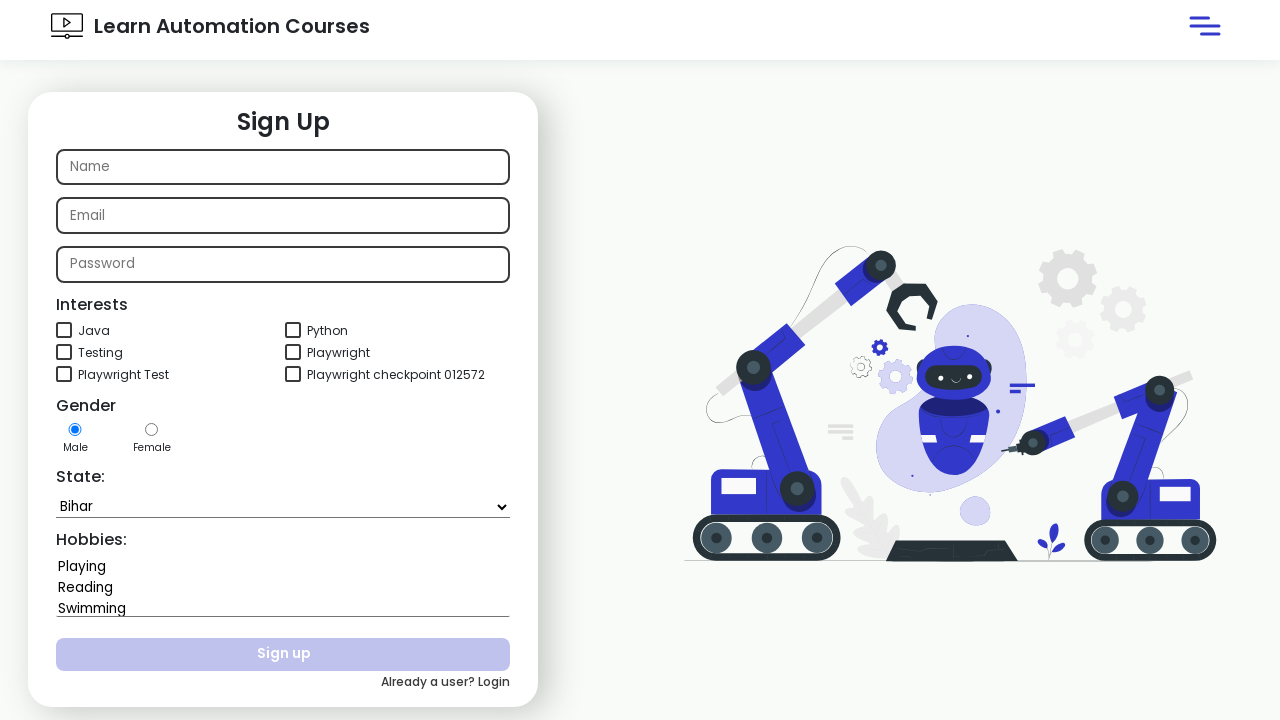

Retrieved all options from state dropdown
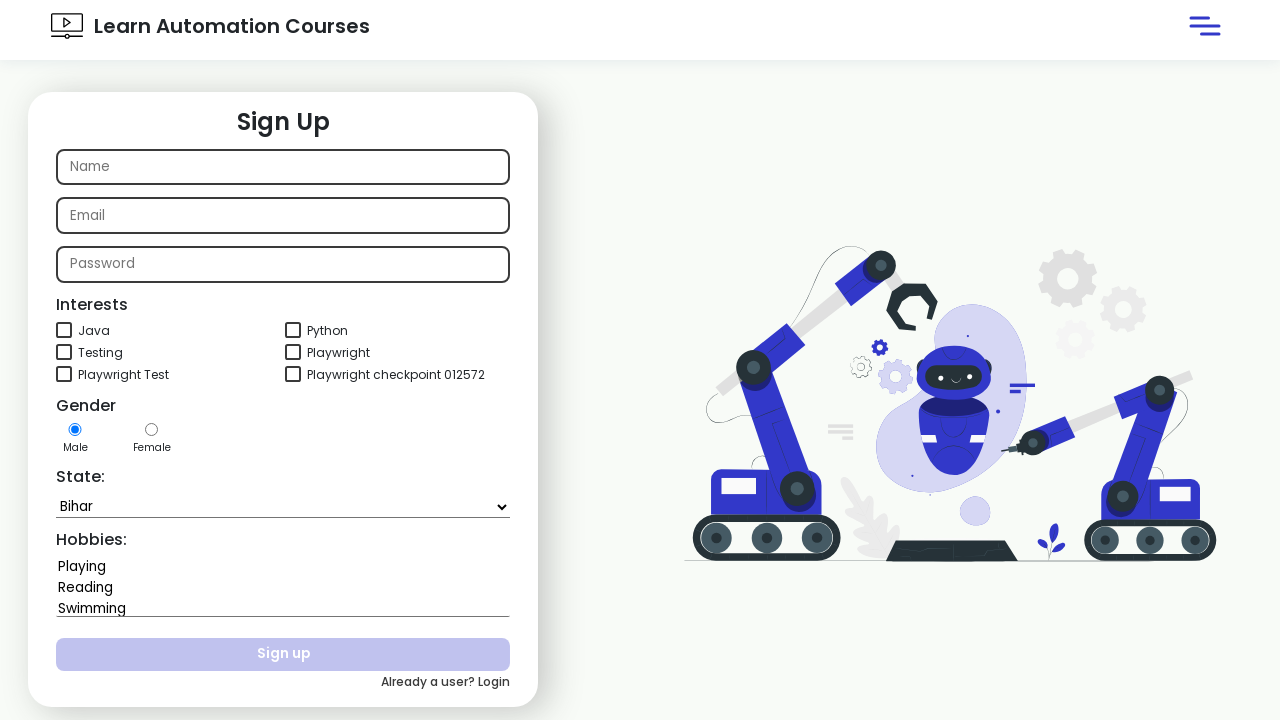

Found 'Rajasthan' in dropdown options
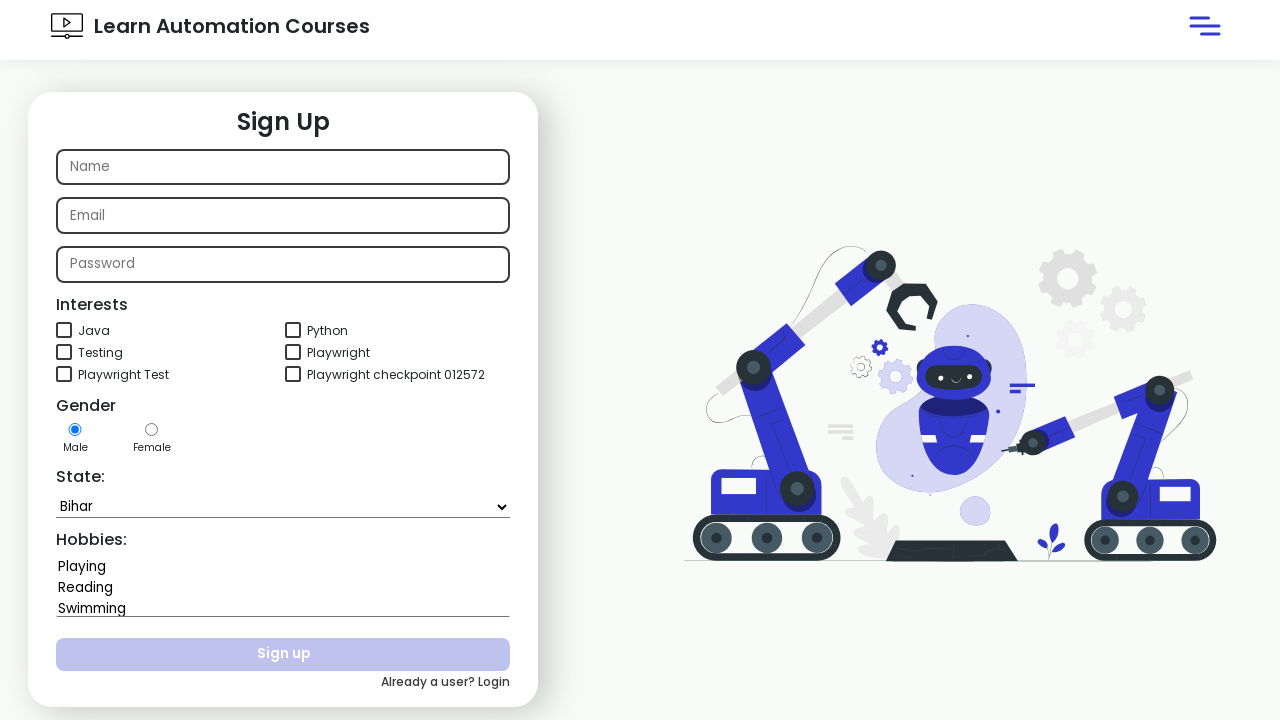

Verified that 'Rajasthan' exists in state dropdown
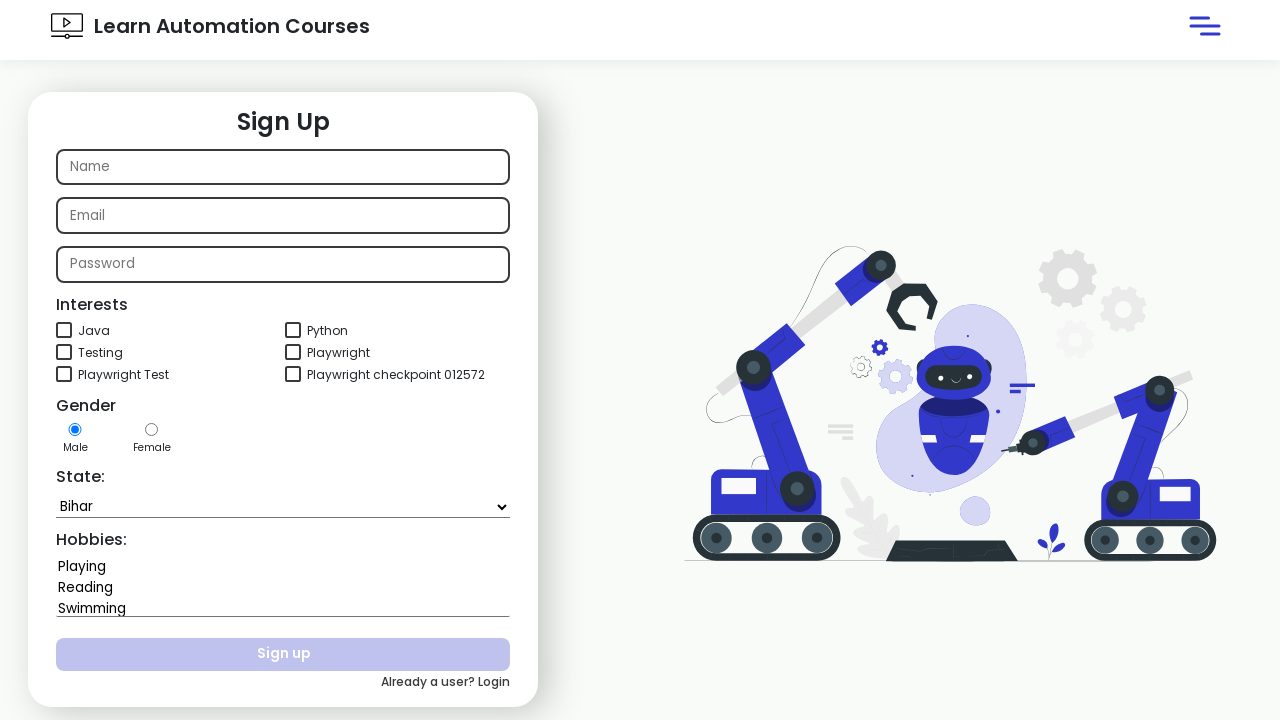

Selected 'Playing' and 'Swimming' from hobbies multi-select dropdown on #hobbies
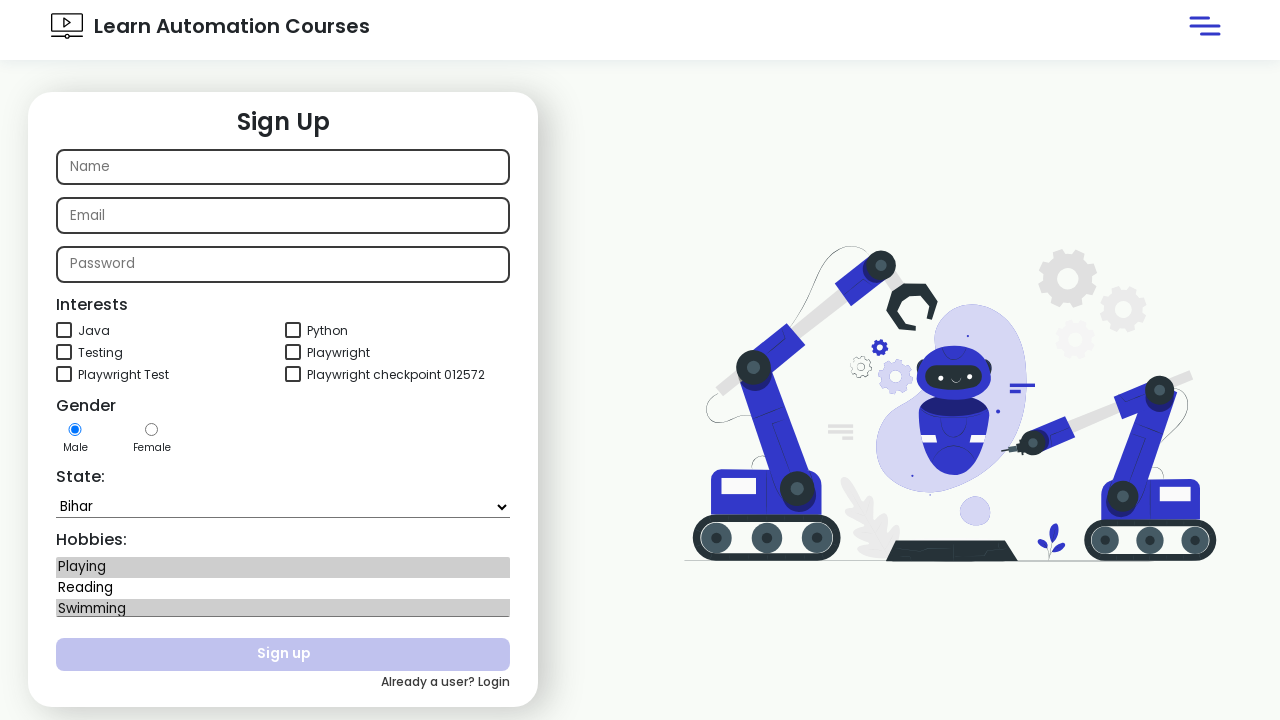

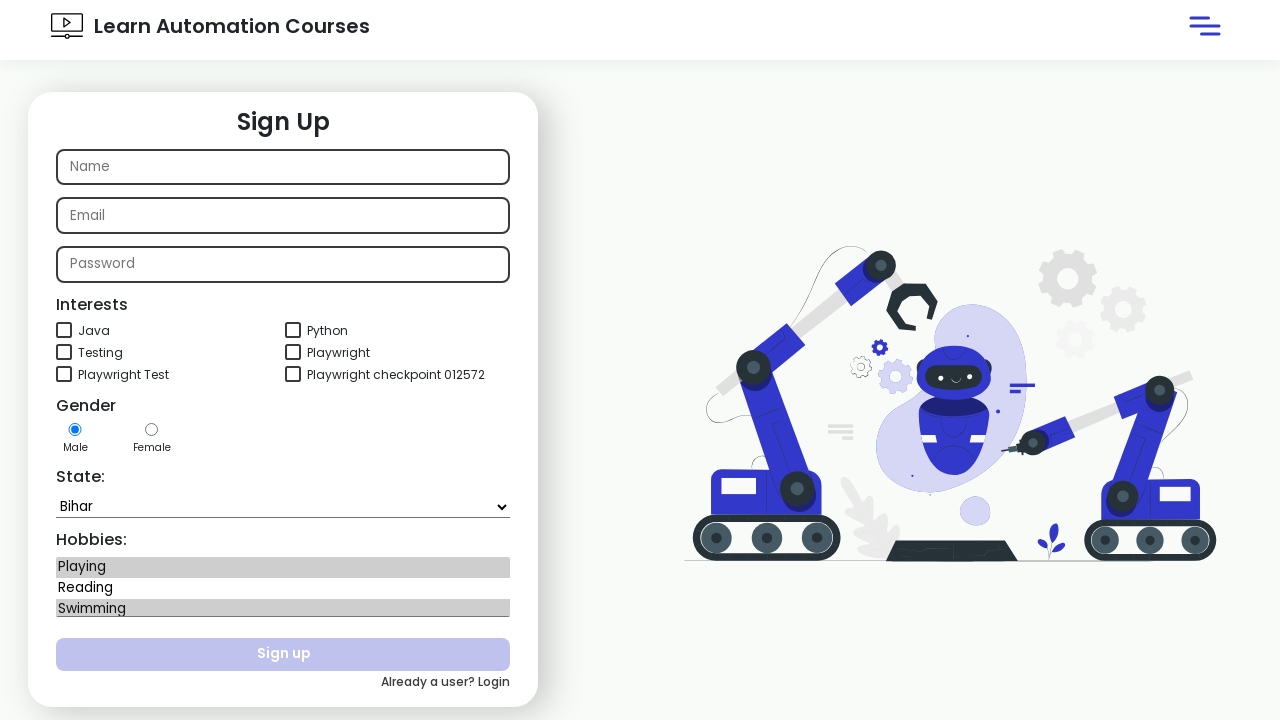